Tests browser window management functionality including maximize, minimize, fullscreen modes, and setting custom window position and size.

Starting URL: https://techproeducation.com

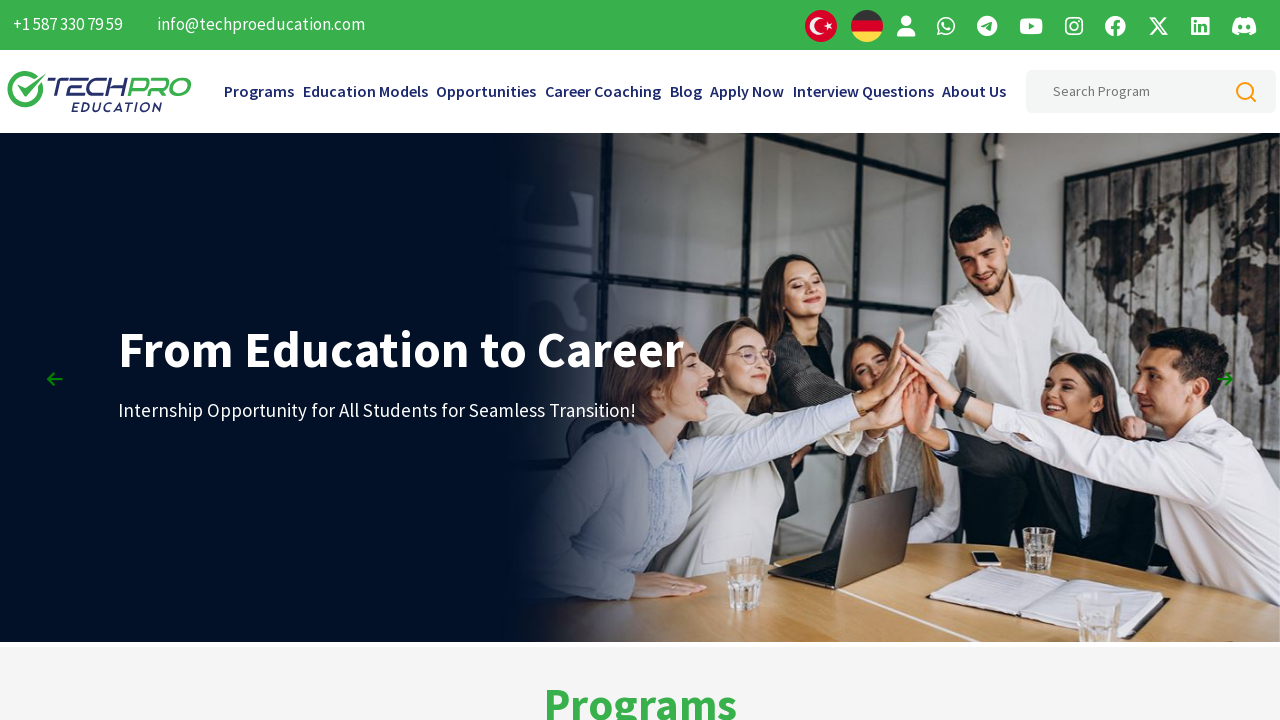

Set viewport to maximum size (1920x1080)
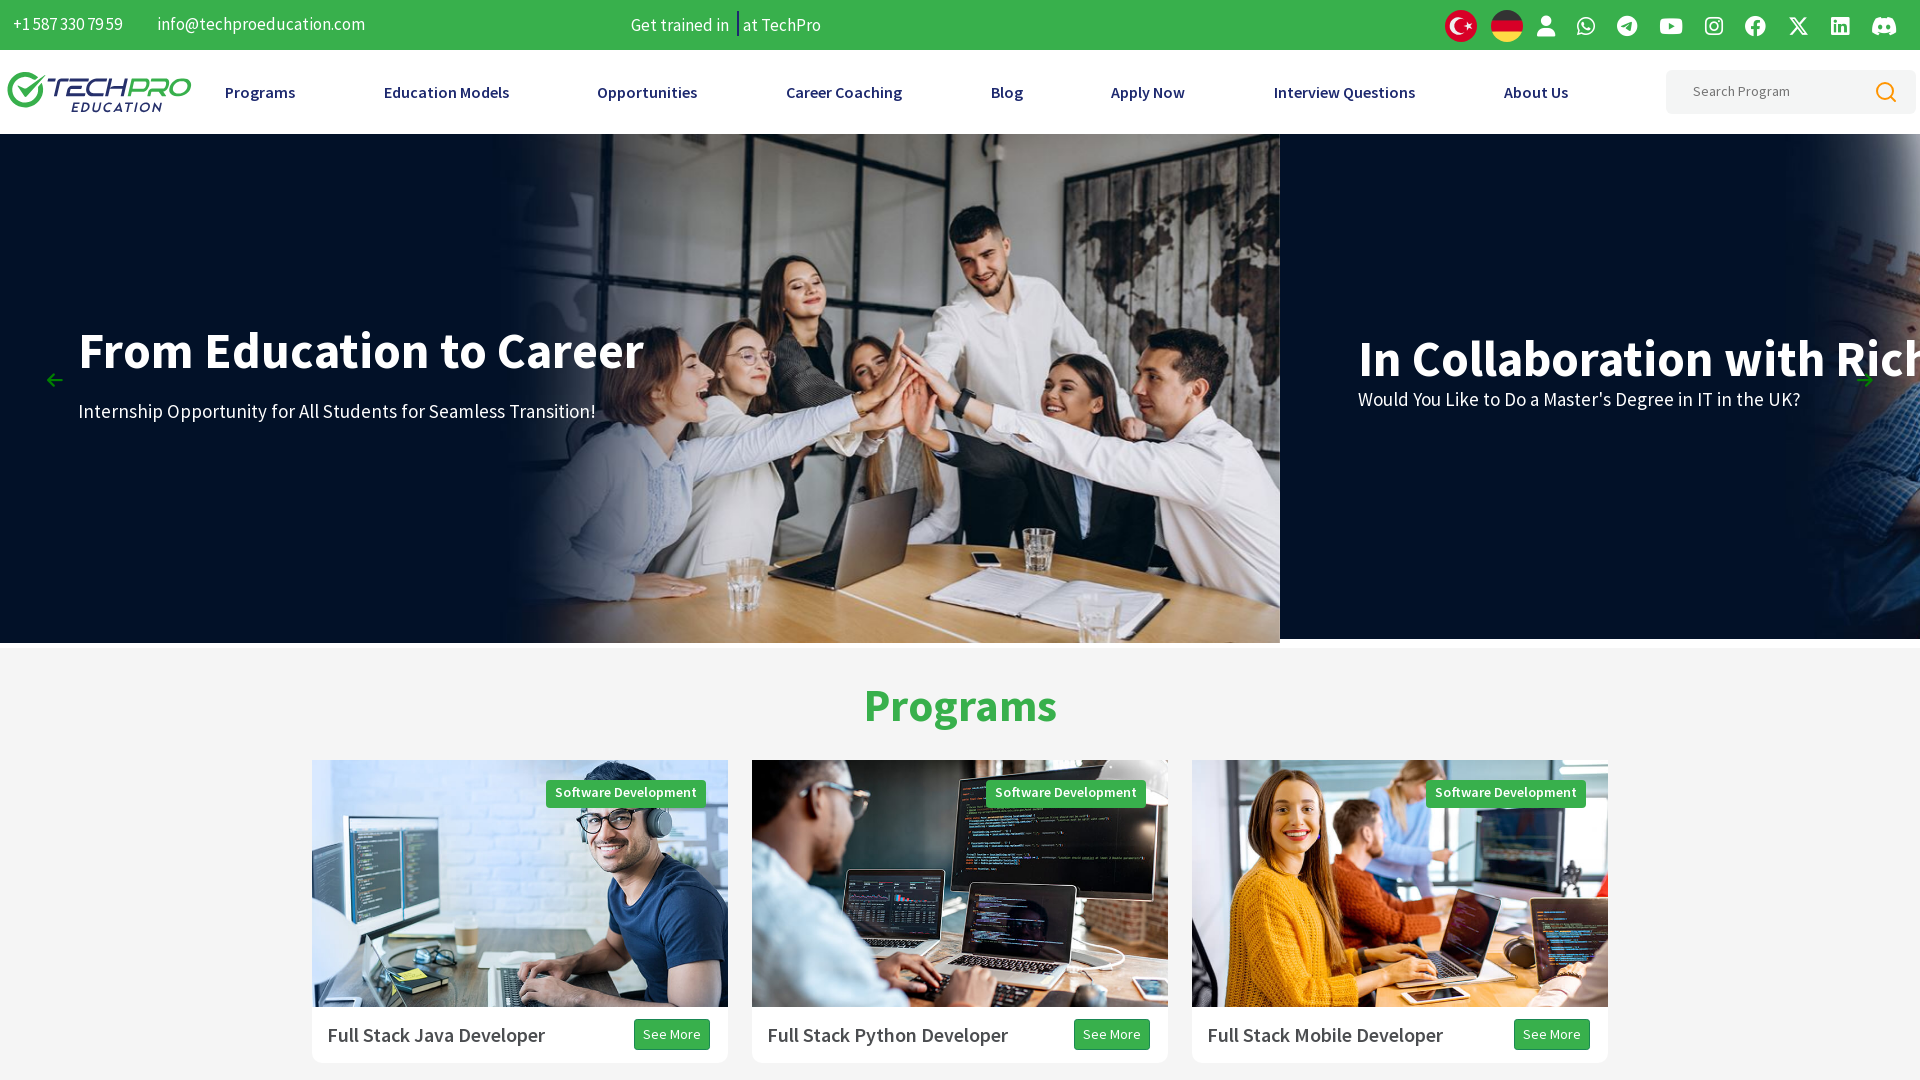

Waited 1 second to observe maximized window
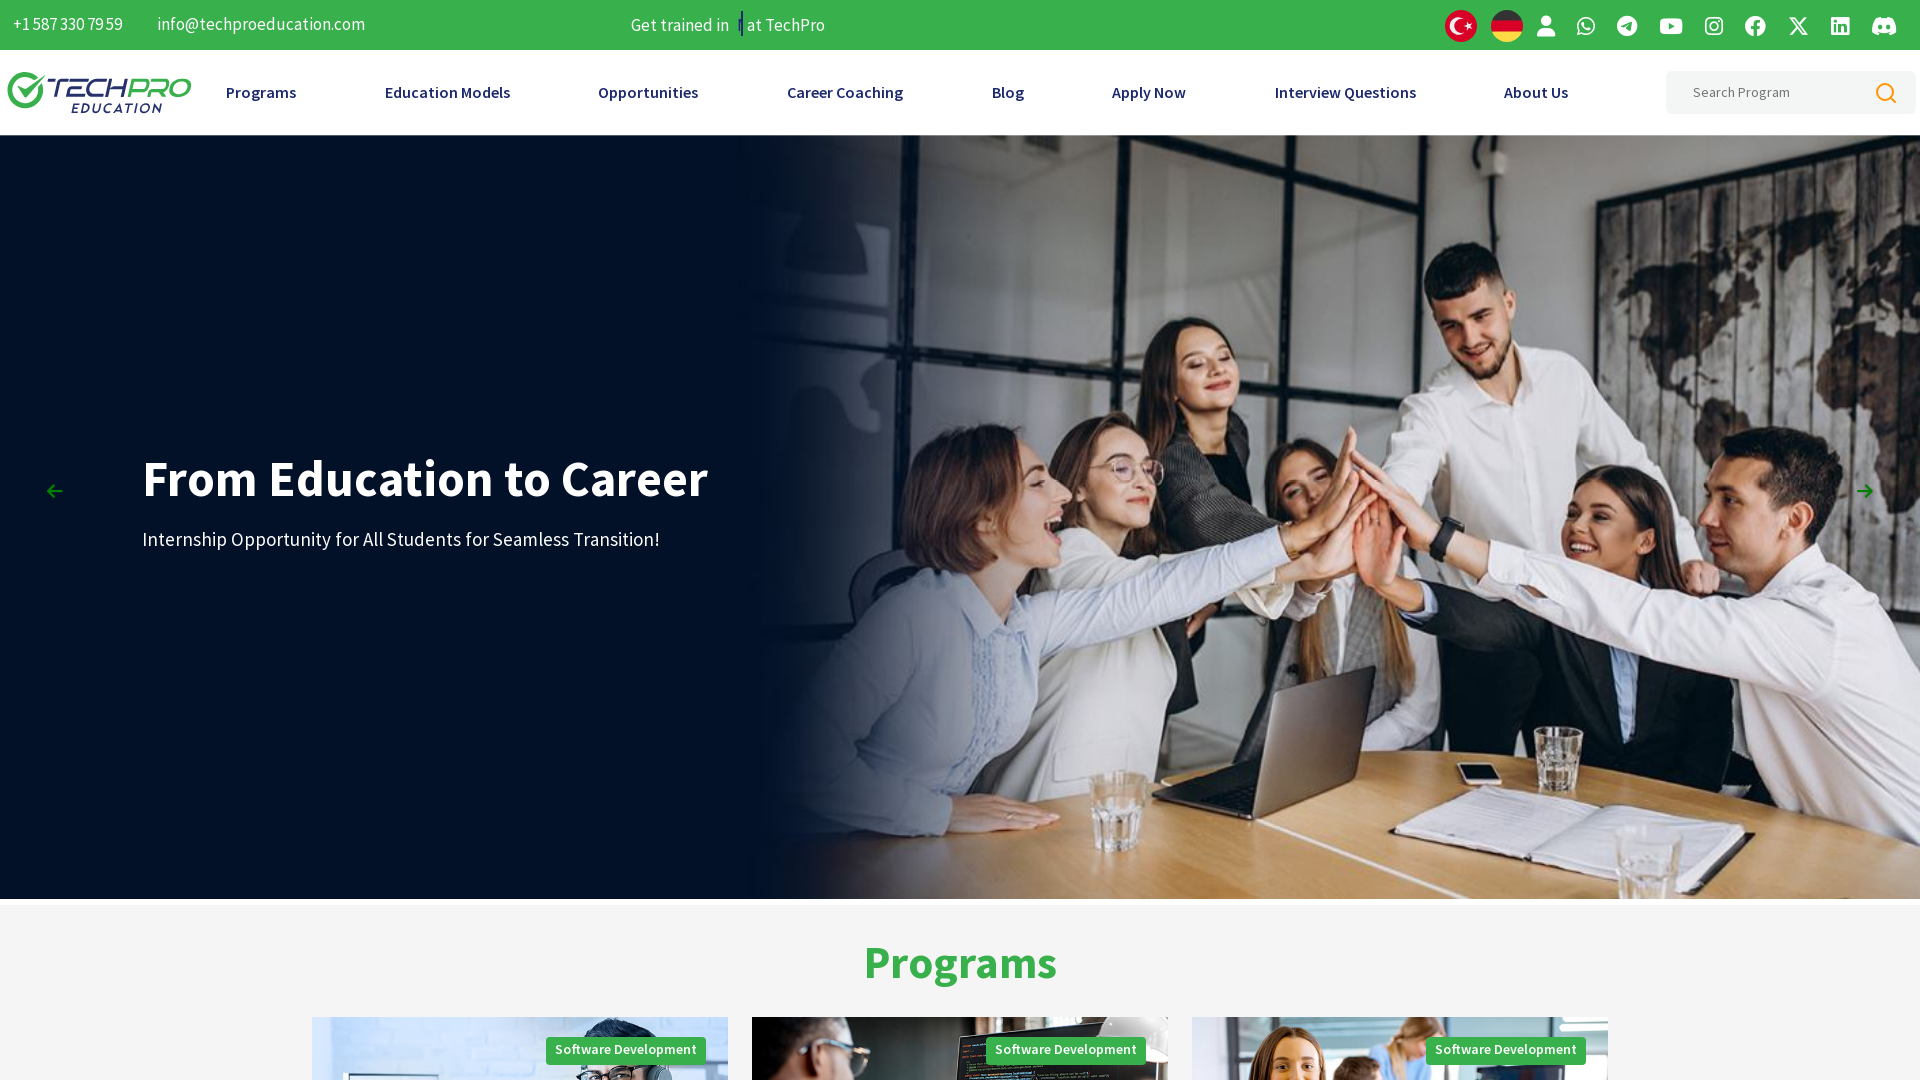

Resized viewport to smaller size (600x600) simulating minimize
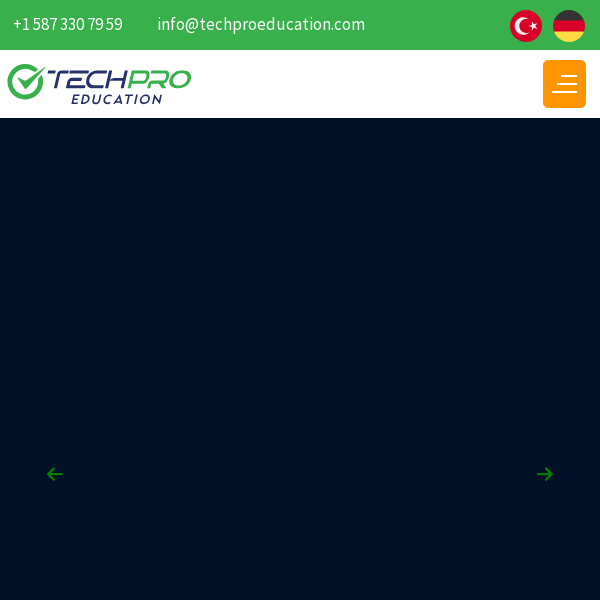

Waited 1 second to observe resized window
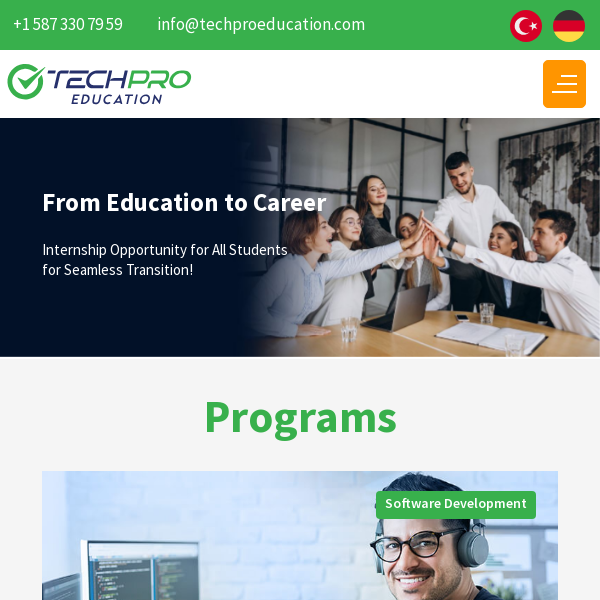

Set viewport to fullscreen-like size (1920x1080)
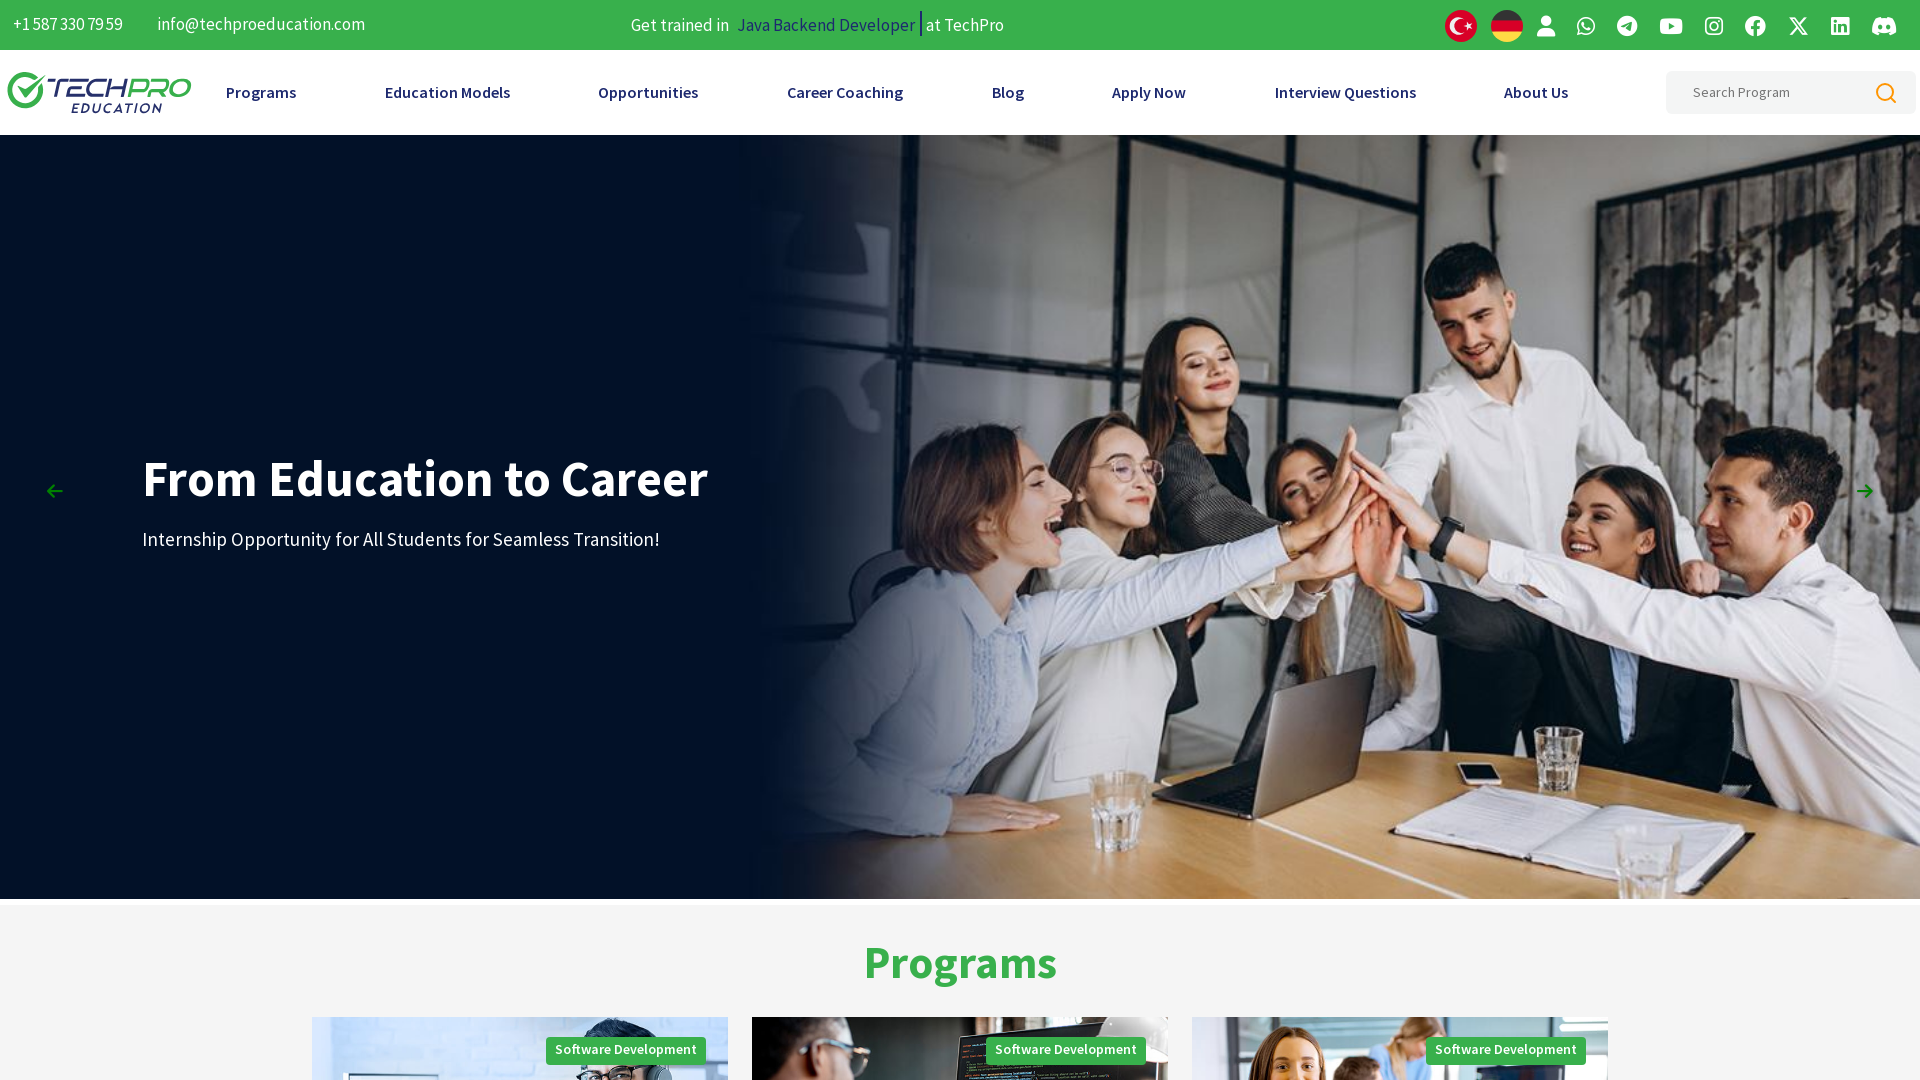

Waited 1 second to observe fullscreen window
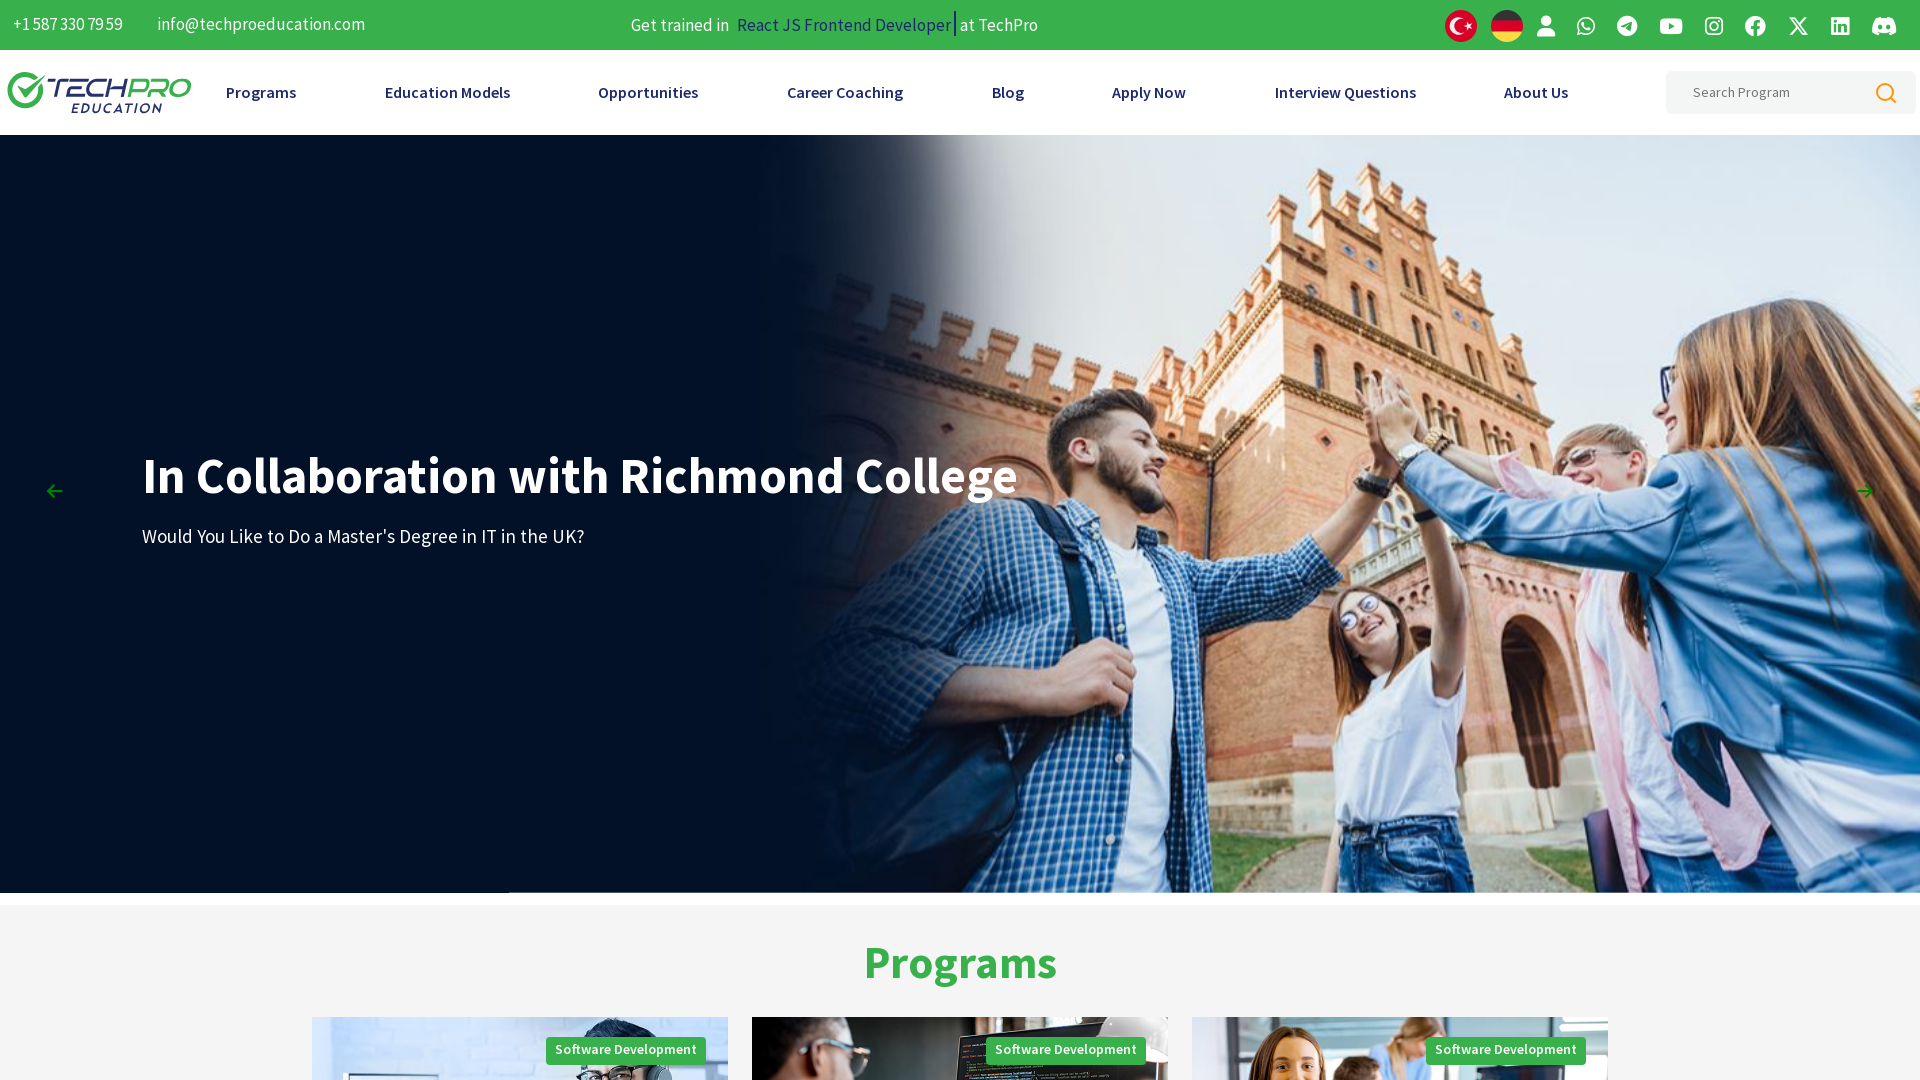

Set viewport to custom size (600x600)
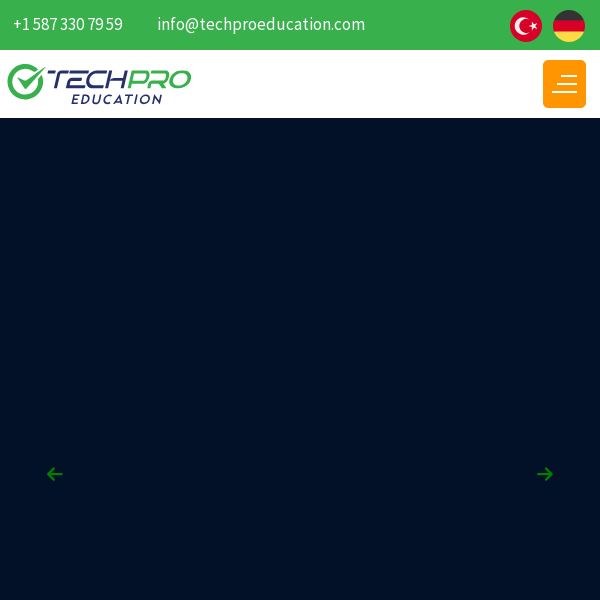

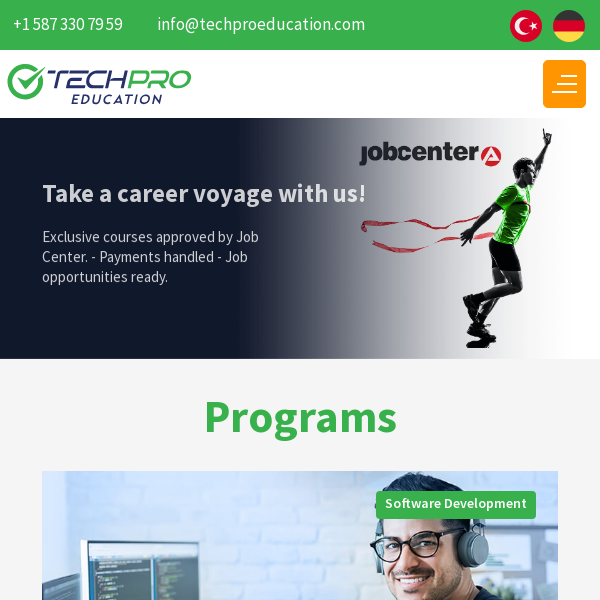